Tests adding a new todo item to the TodoMVC app by filling in the input field, pressing Enter, and verifying the item appears in the list.

Starting URL: https://todomvc.com/examples/react/dist/

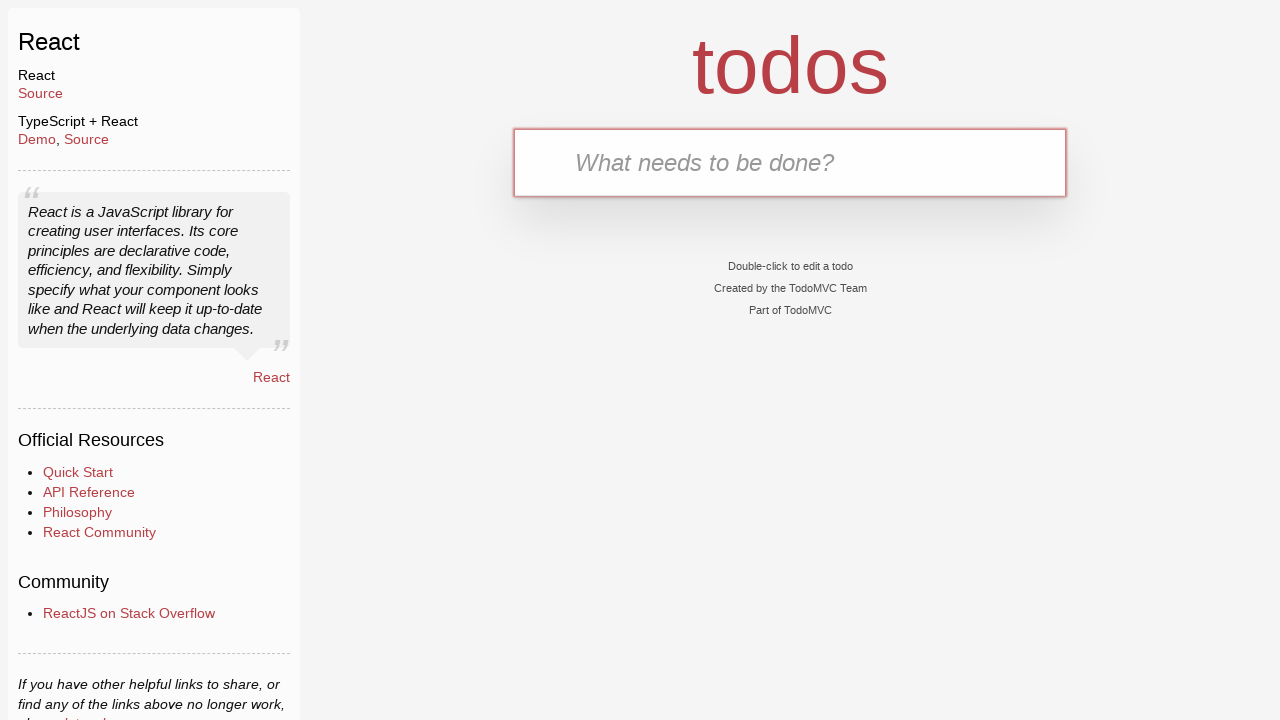

Filled new todo input field with 'Buy groceries' on .new-todo
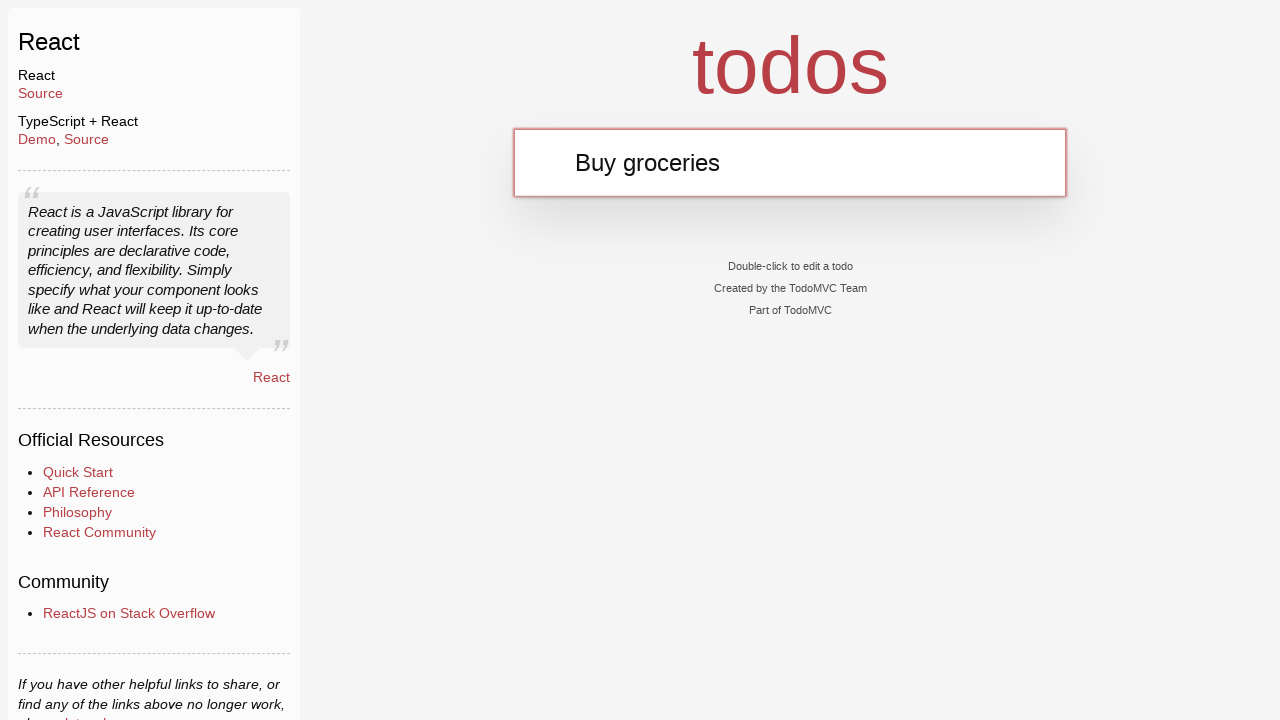

Pressed Enter to submit the new todo item on .new-todo
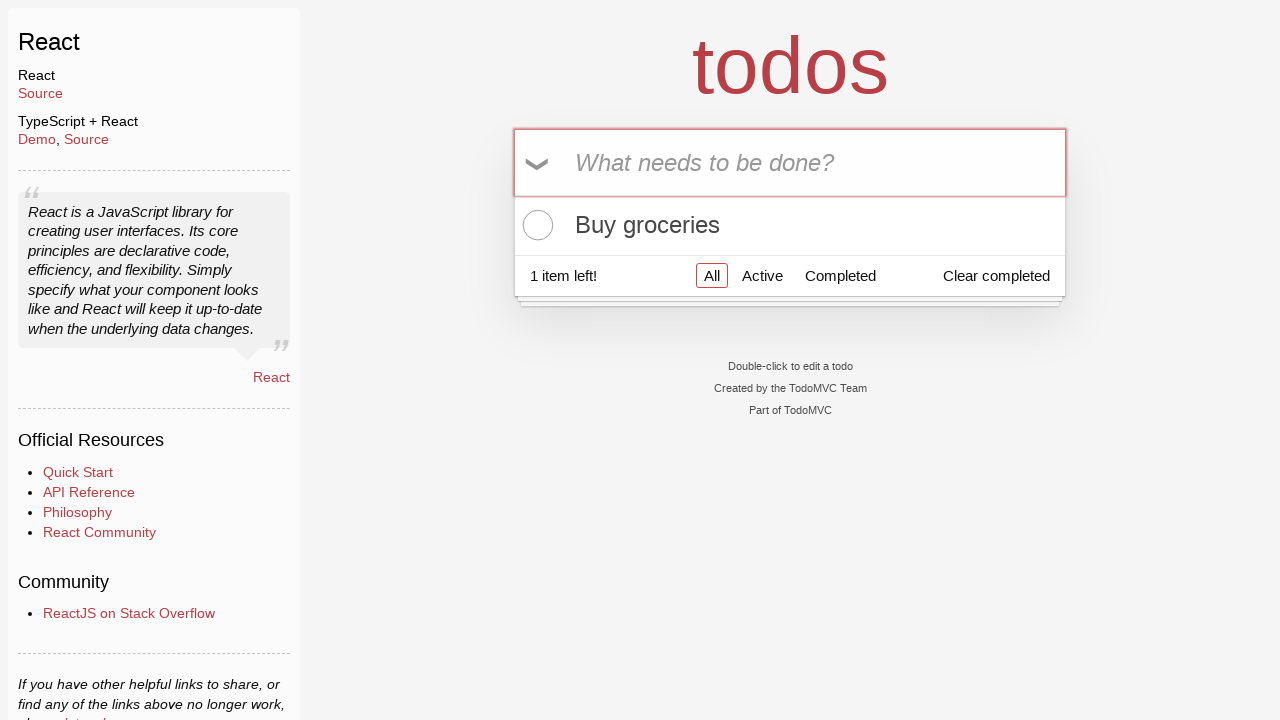

Todo list loaded and became visible
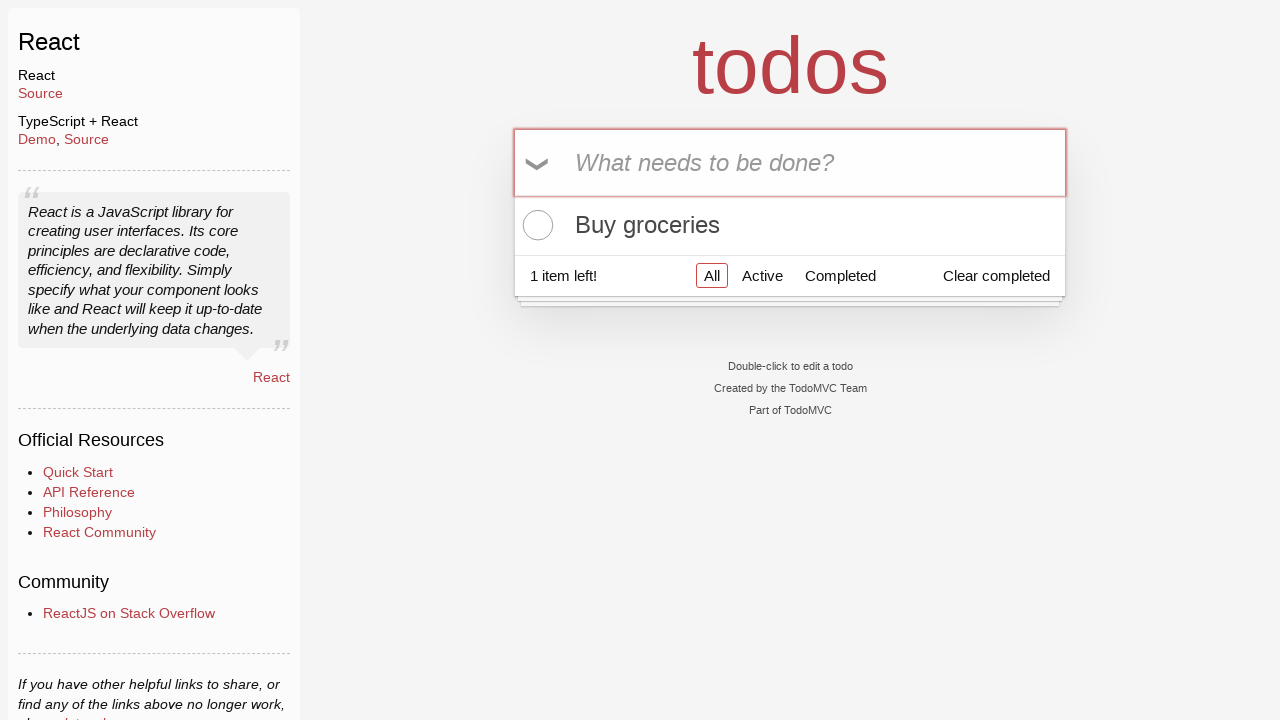

Retrieved text content from todo list
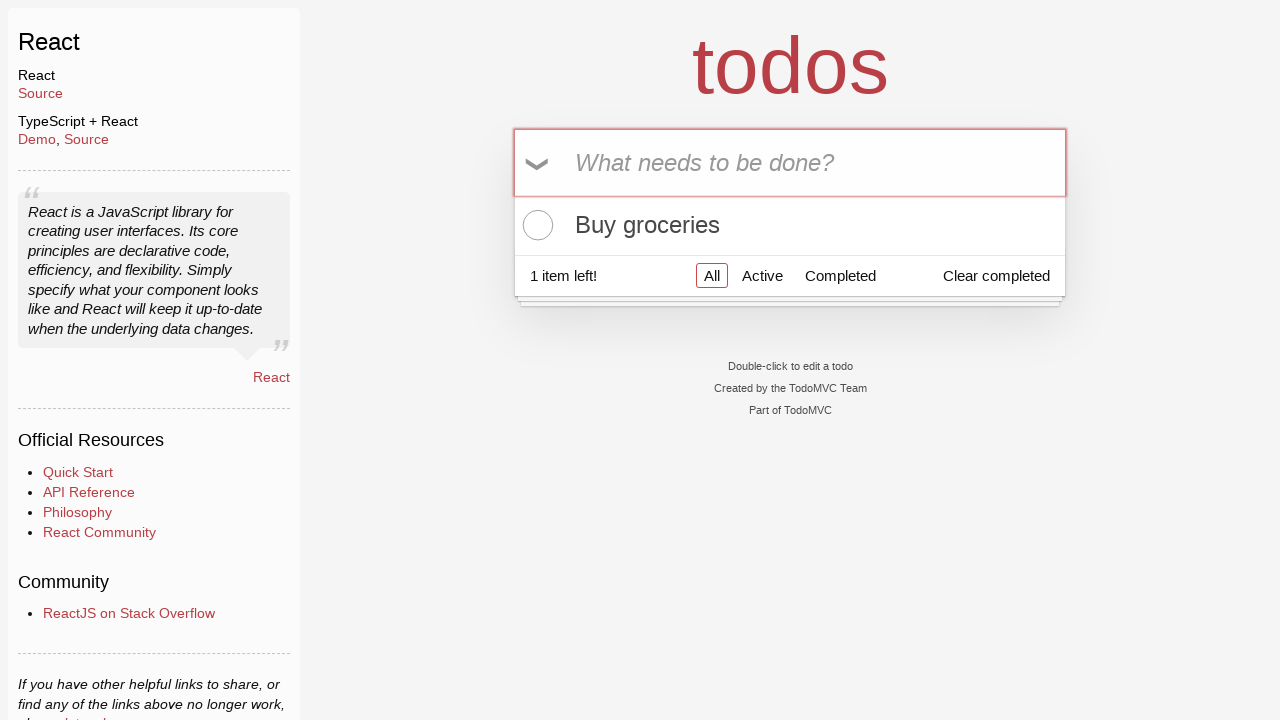

Verified that 'Buy groceries' appears in the todo list
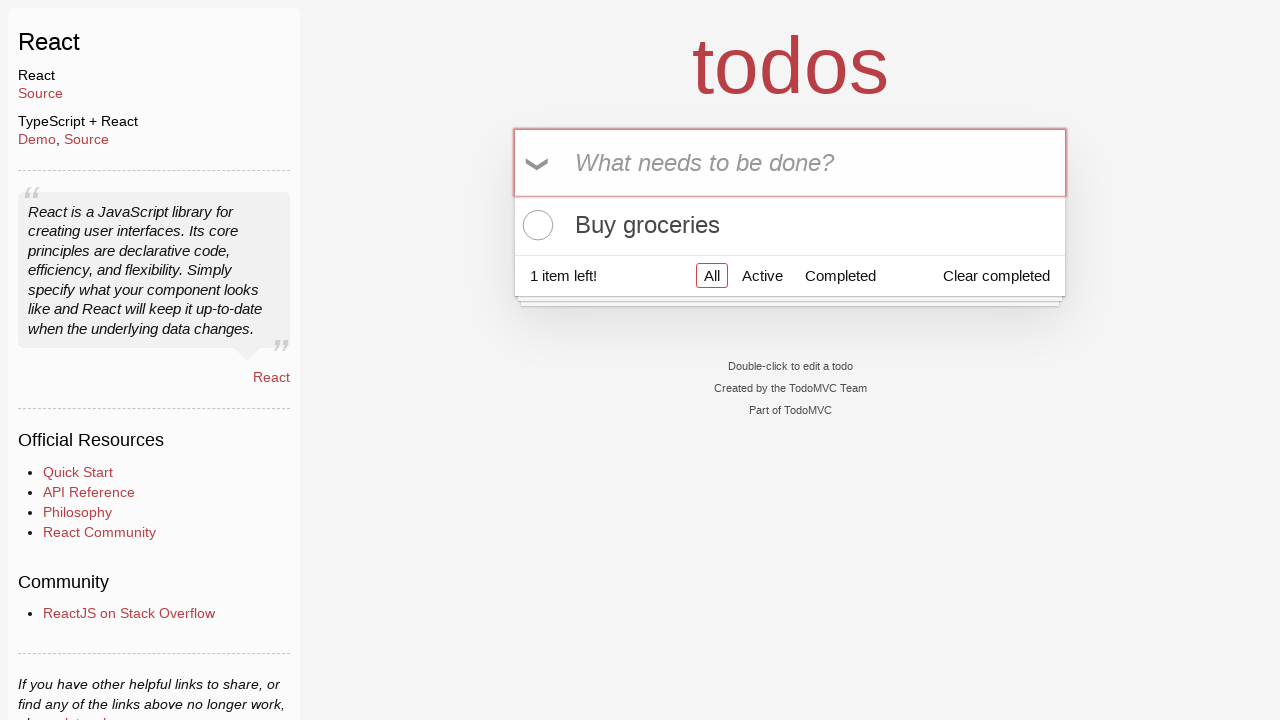

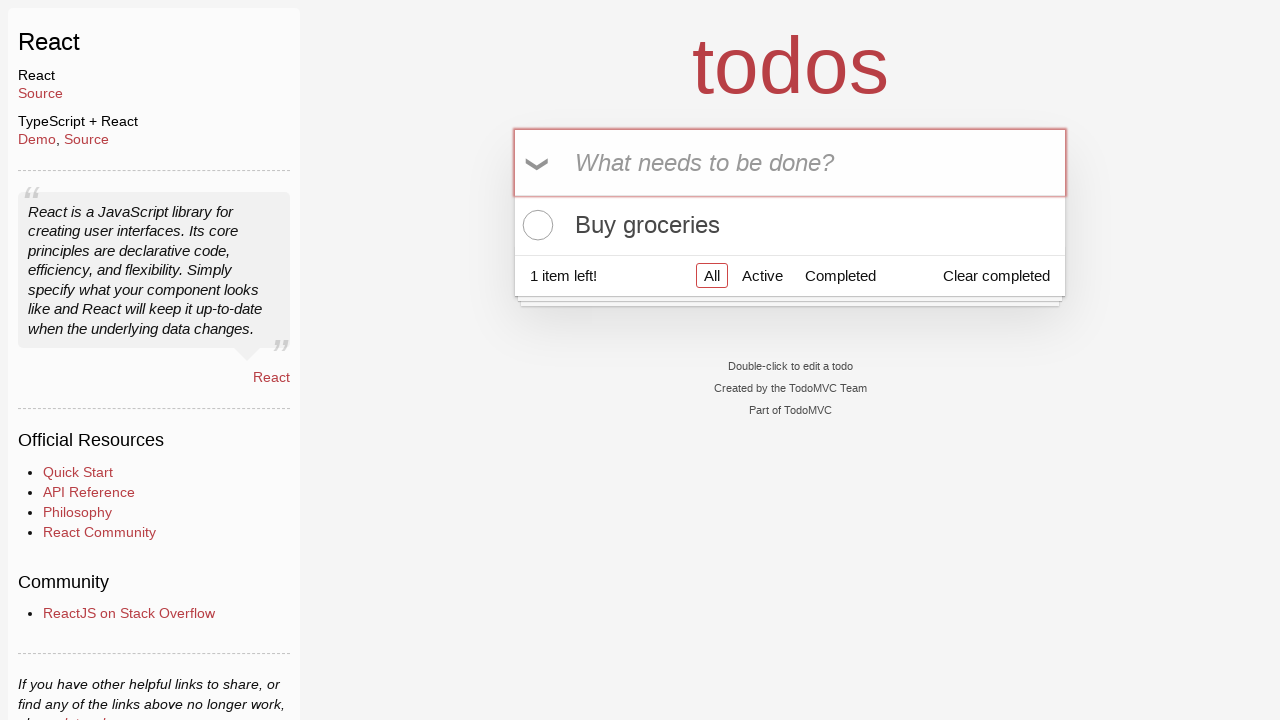